Tests opening a new browser window by navigating to a page, opening a new window, navigating to a different page in that window, and verifying there are 2 windows open

Starting URL: https://the-internet.herokuapp.com/windows

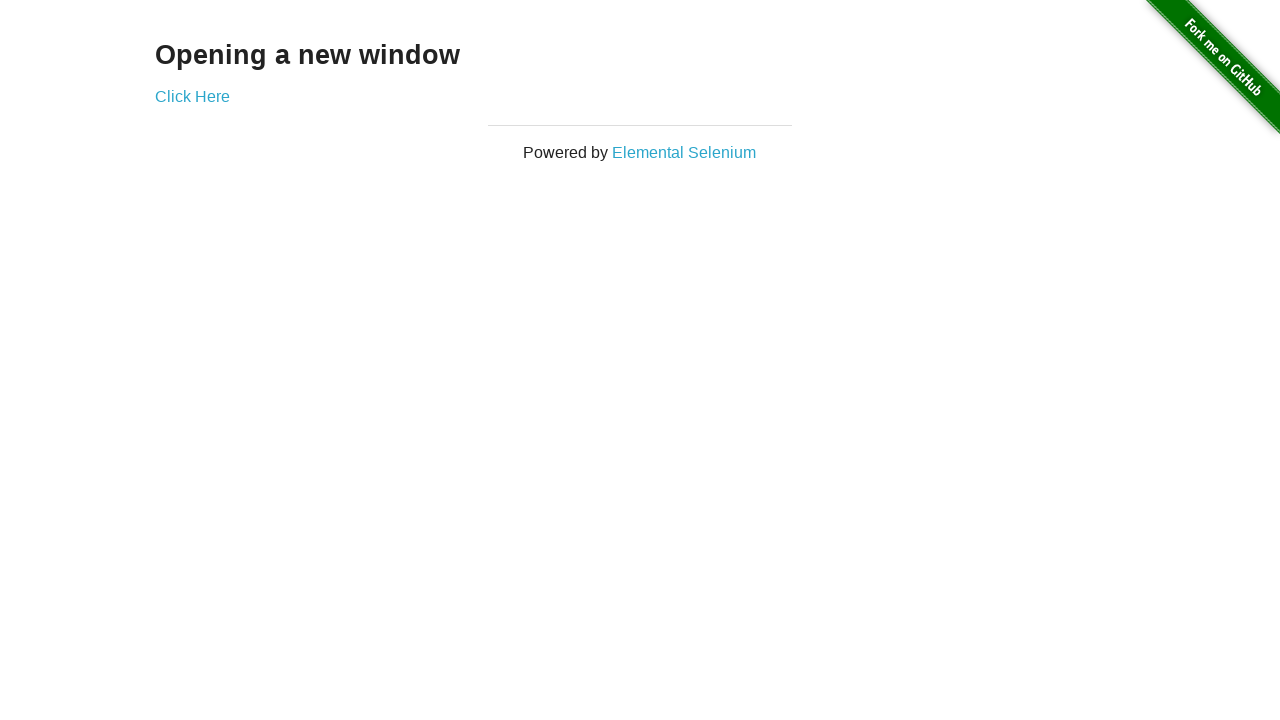

Opened a new browser window (page)
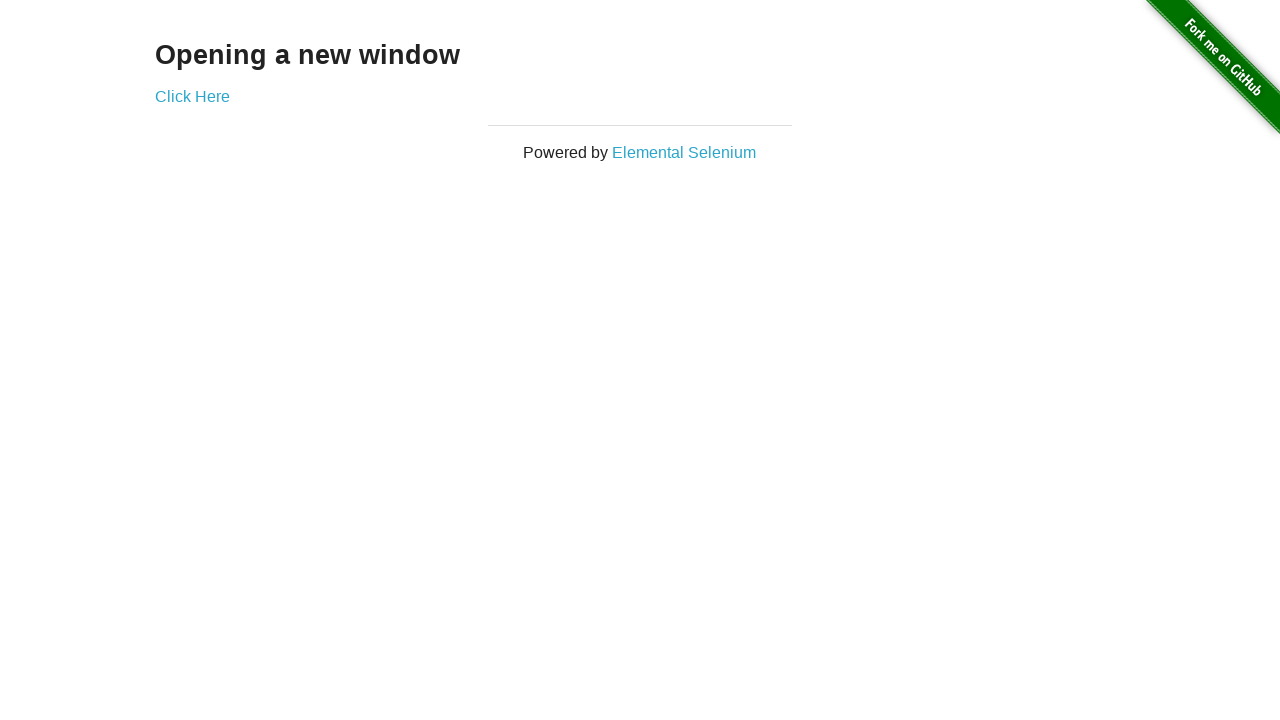

Navigated new window to https://the-internet.herokuapp.com/typos
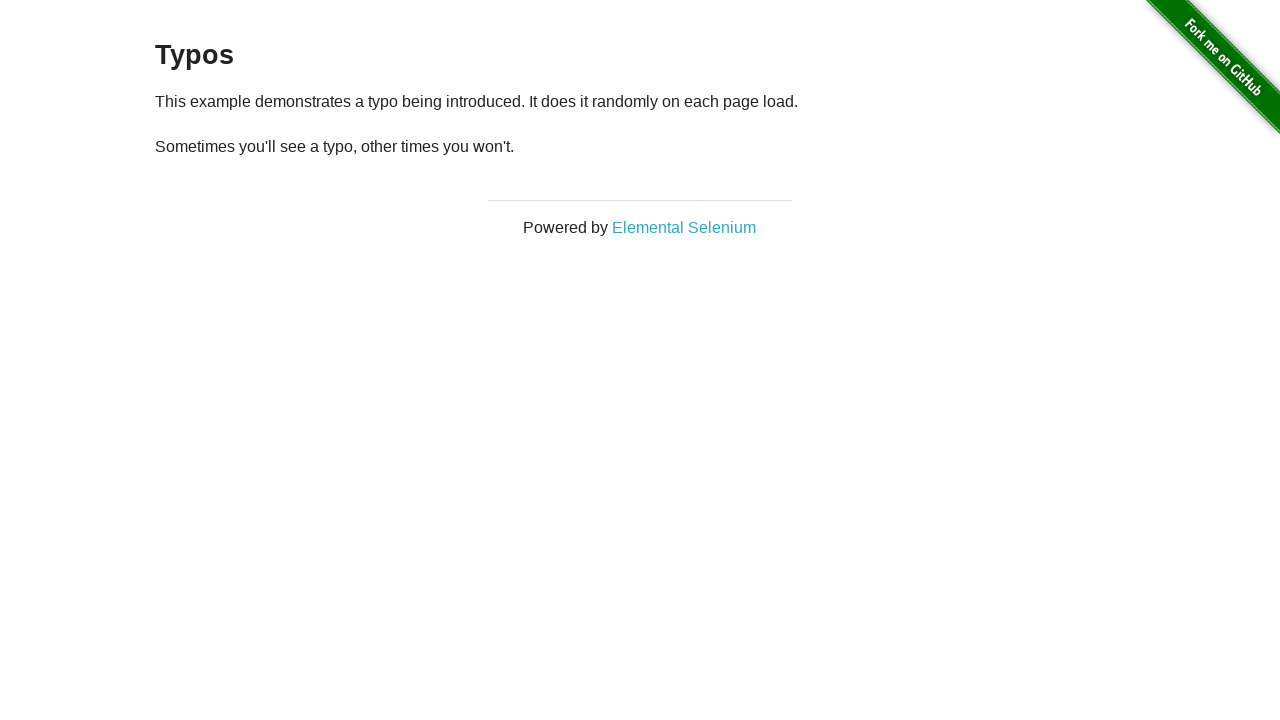

Verified that 2 windows are open
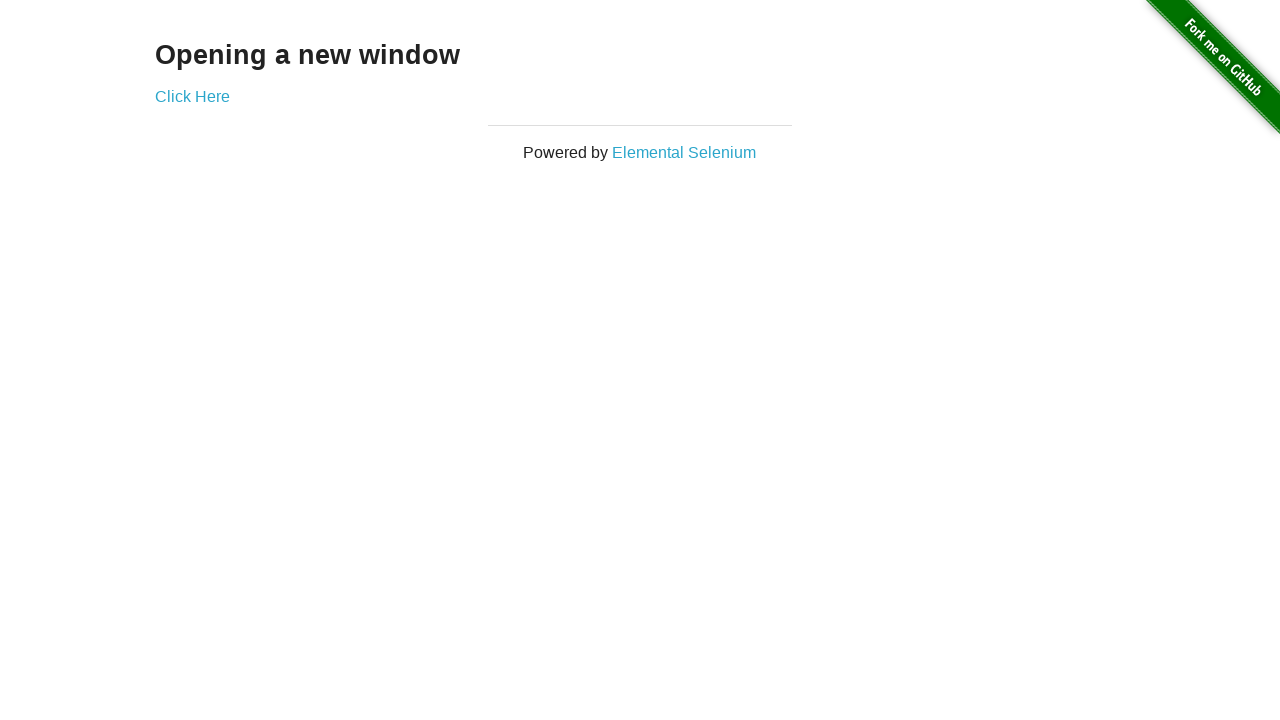

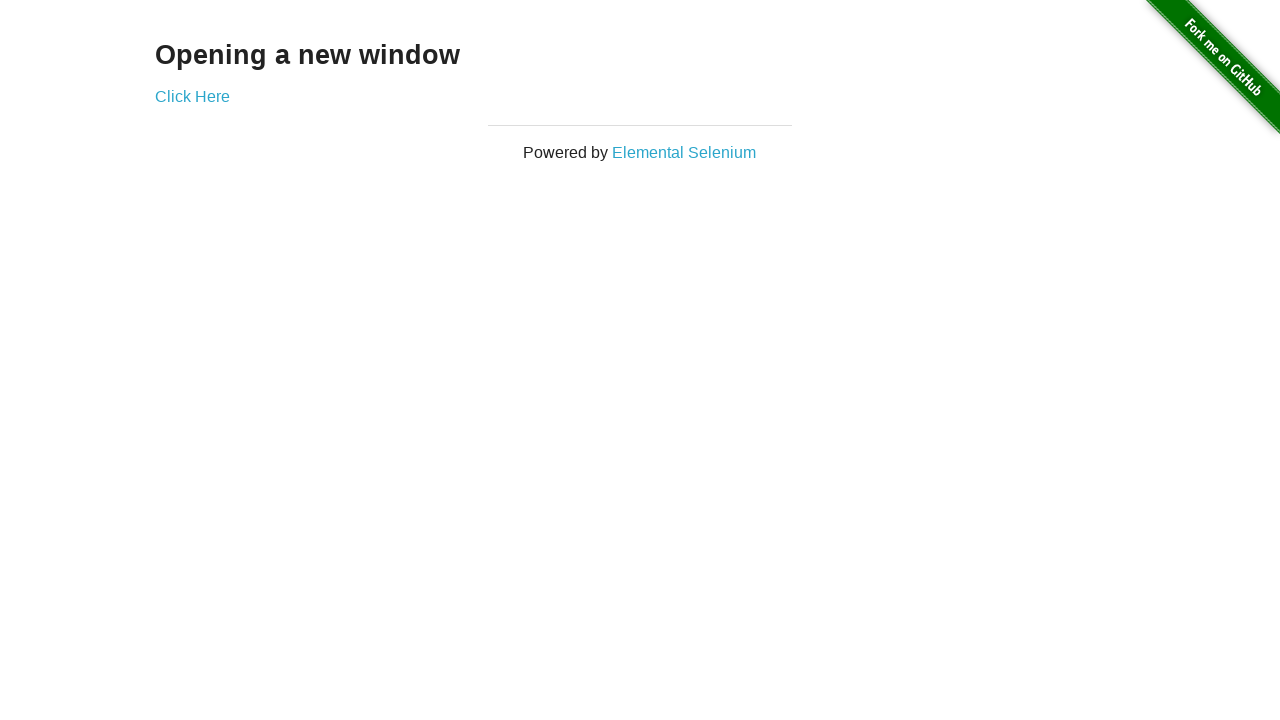